Tests JavaScript prompt alert functionality by navigating to the JavaScript Alerts page, clicking the JS Prompt button, entering text into the prompt, accepting it, and verifying the result text.

Starting URL: https://the-internet.herokuapp.com/

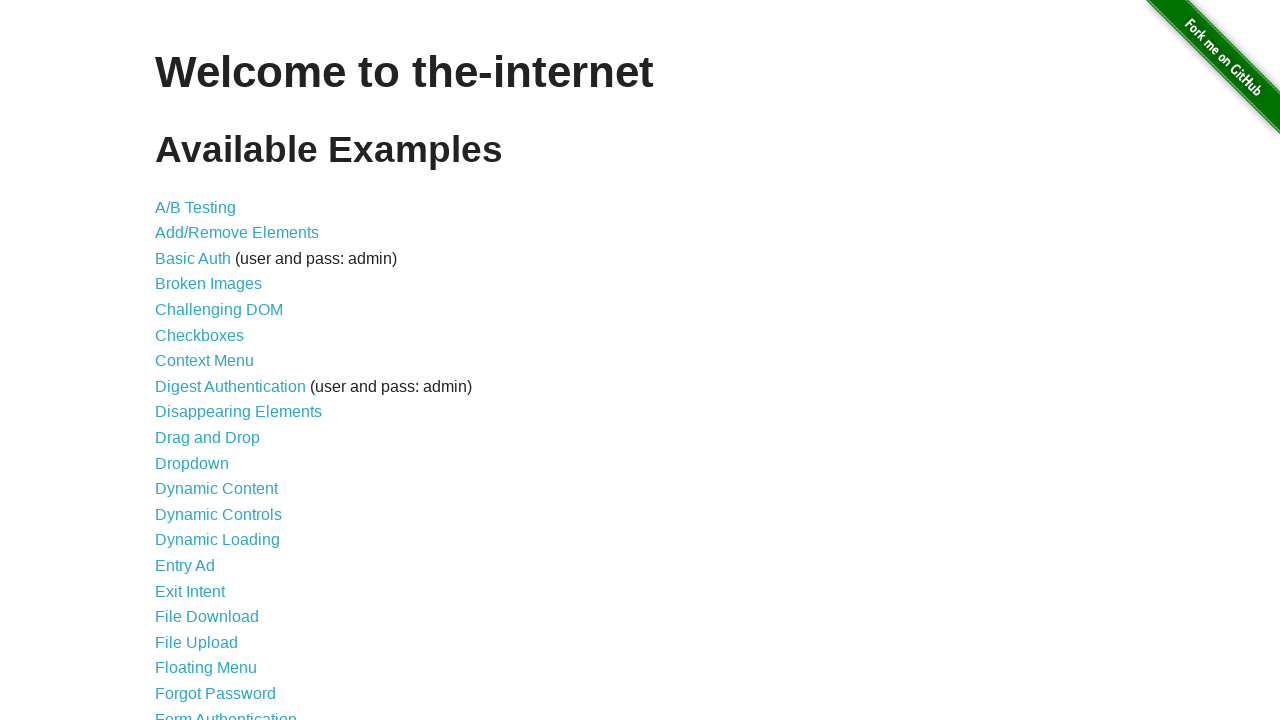

Clicked on JavaScript Alerts link at (214, 361) on text=JavaScript Alerts
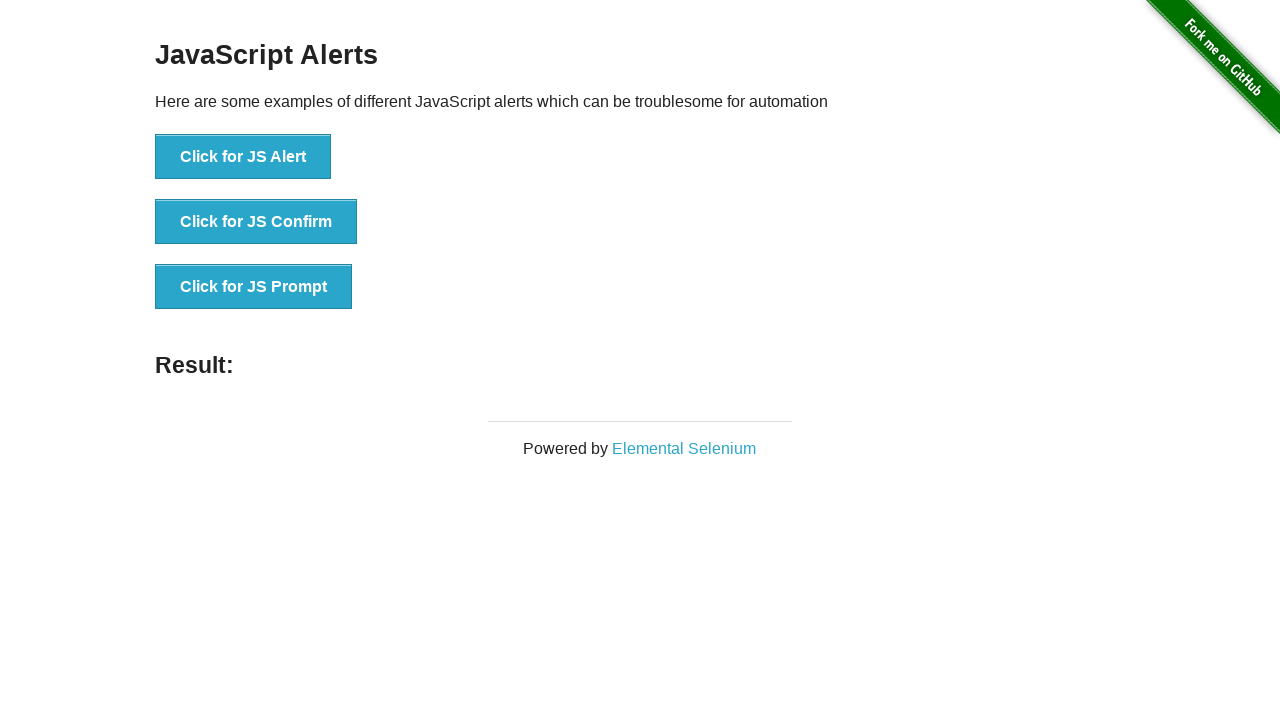

Clicked the JS Prompt button at (254, 287) on xpath=//button[contains(text(),'Click for JS Prompt')]
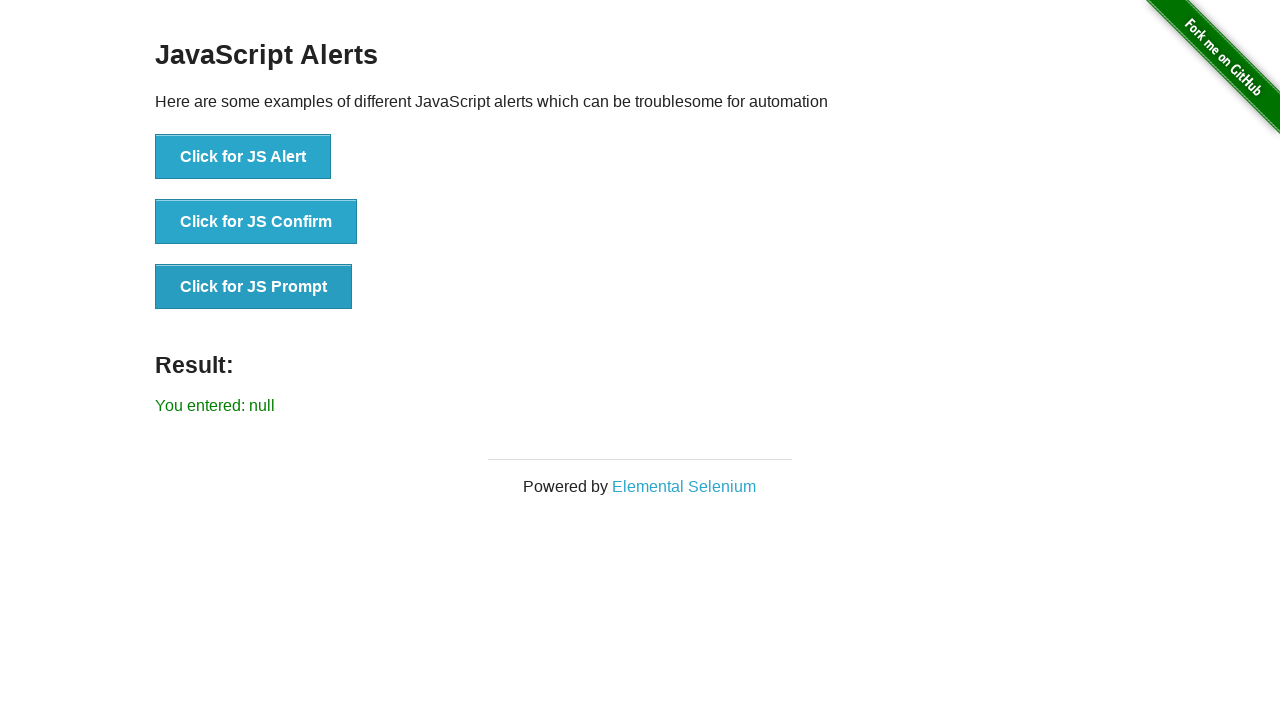

Set up dialog handler to accept prompt with text 'close with accept'
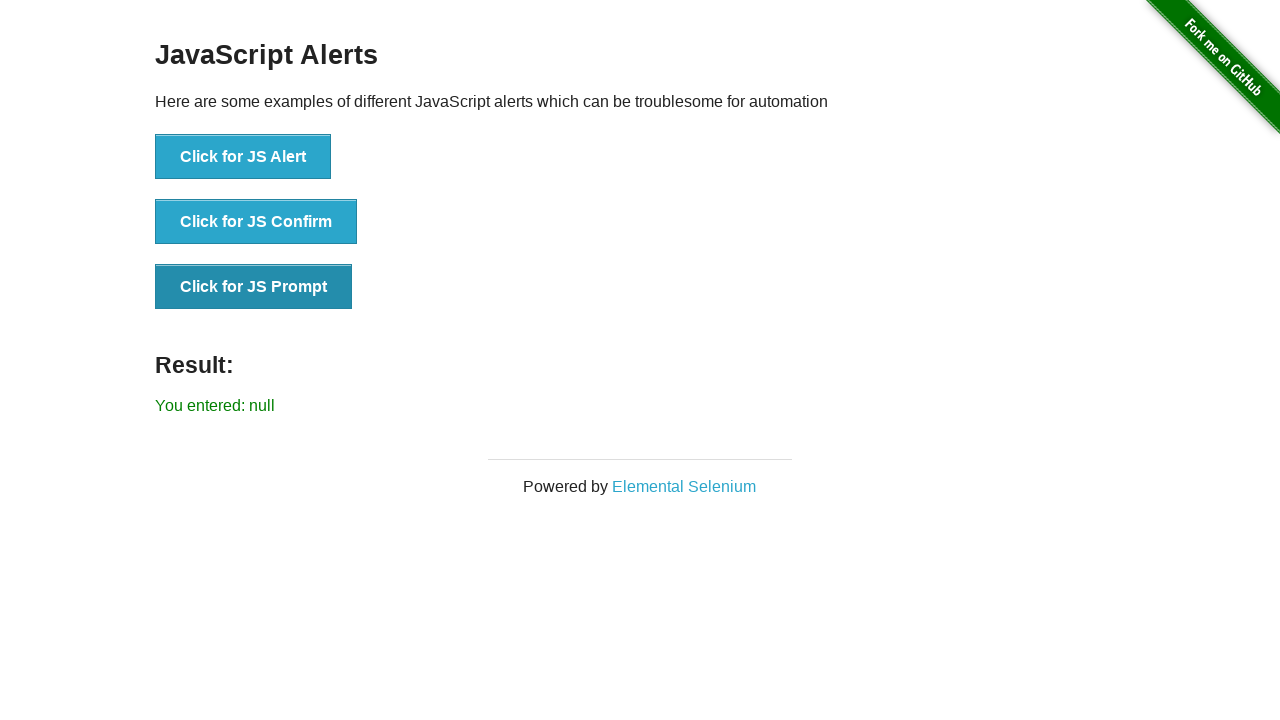

Clicked the JS Prompt button again to trigger dialog with handler ready at (254, 287) on xpath=//button[contains(text(),'Click for JS Prompt')]
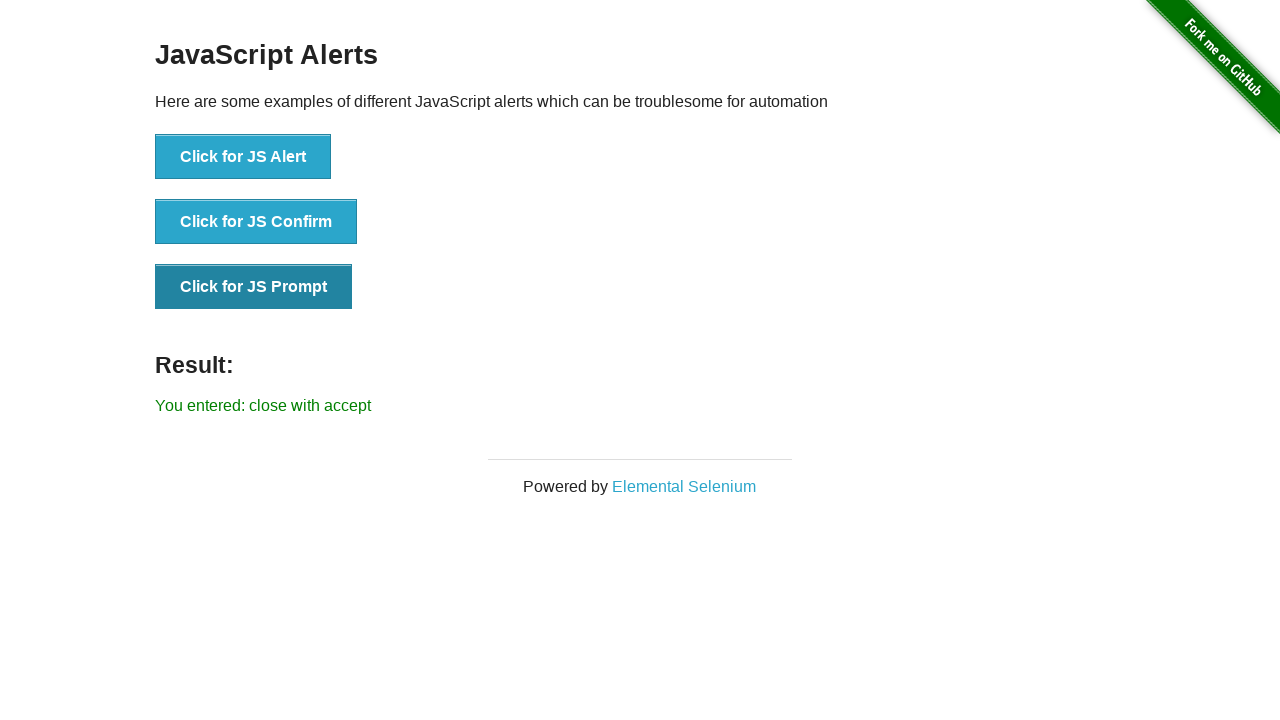

Result element loaded on page
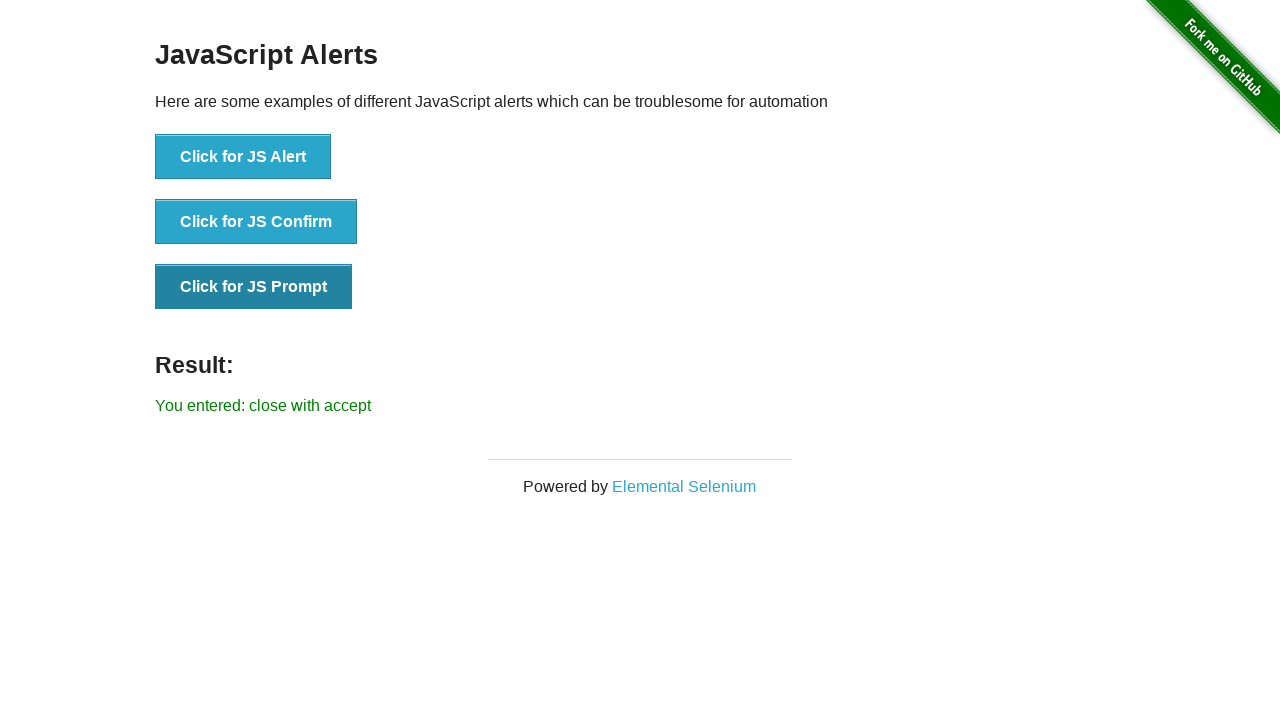

Retrieved result text content
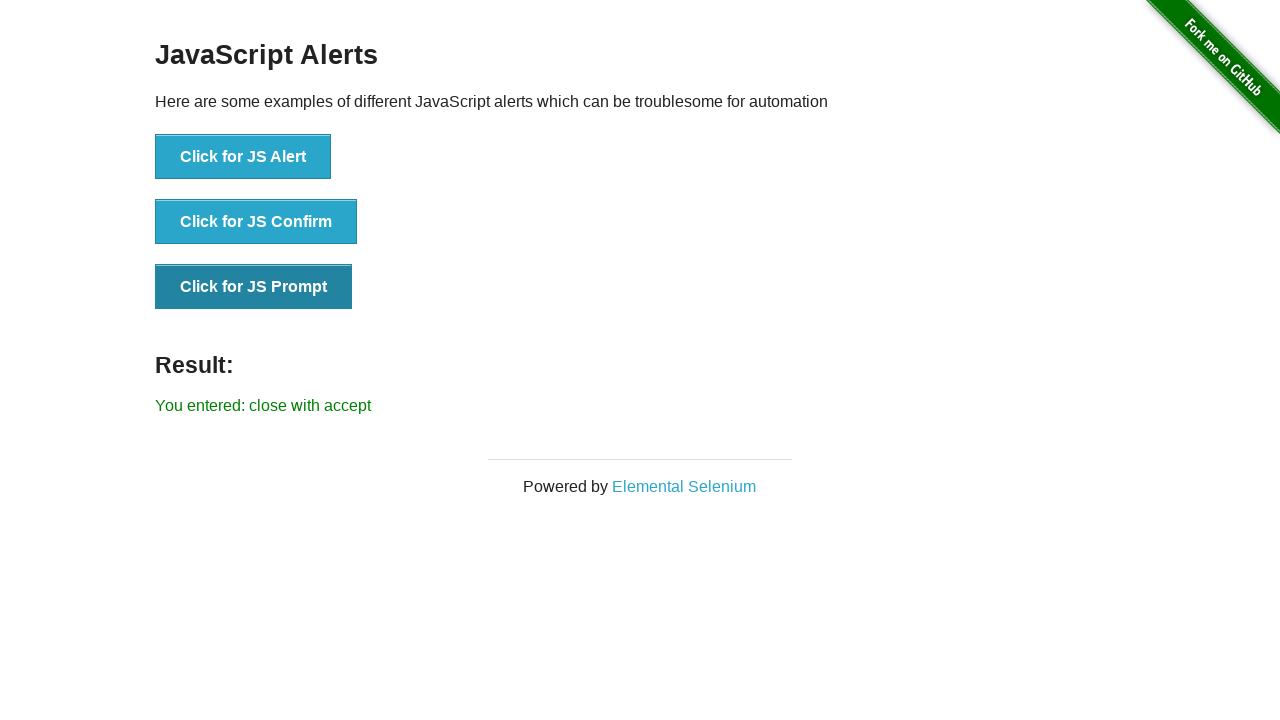

Verified result text matches expected value 'You entered: close with accept'
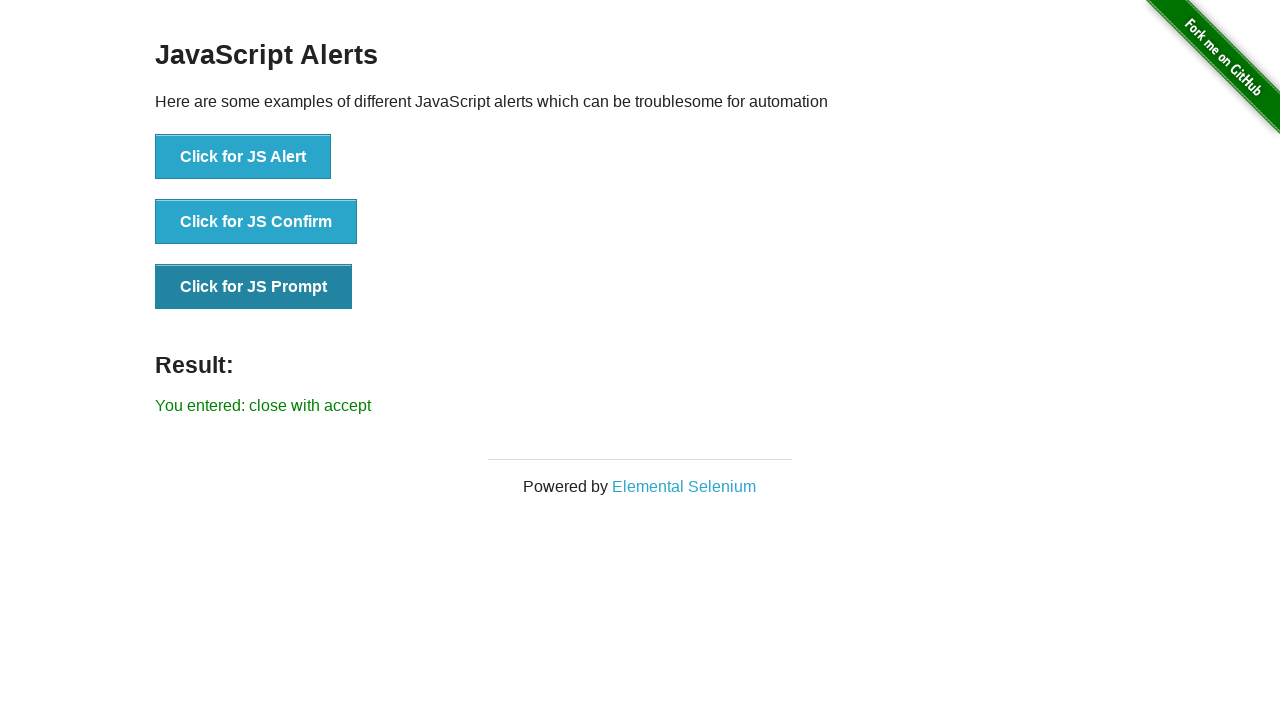

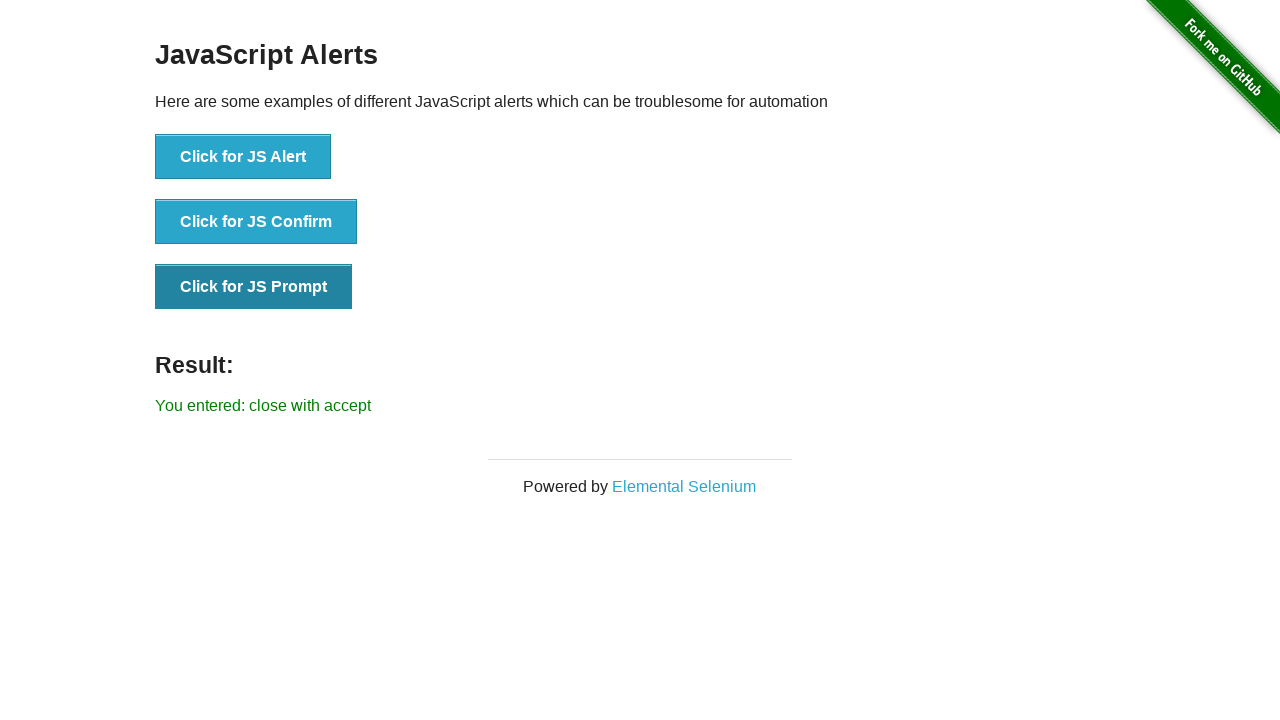